Tests multi-select dropdown functionality by selecting multiple options and iterating through available options

Starting URL: https://chandanachaitanya.github.io/selenium-practice-site/

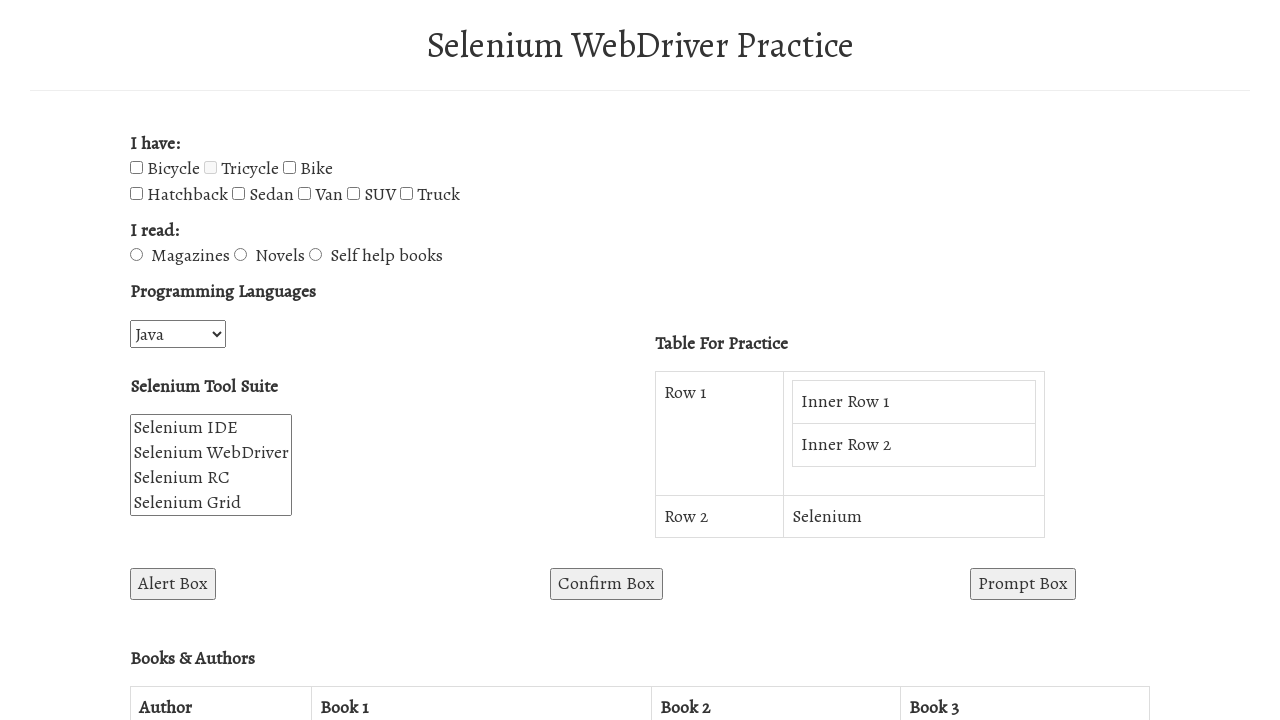

Located multi-select dropdown element with name 'selenium_suite'
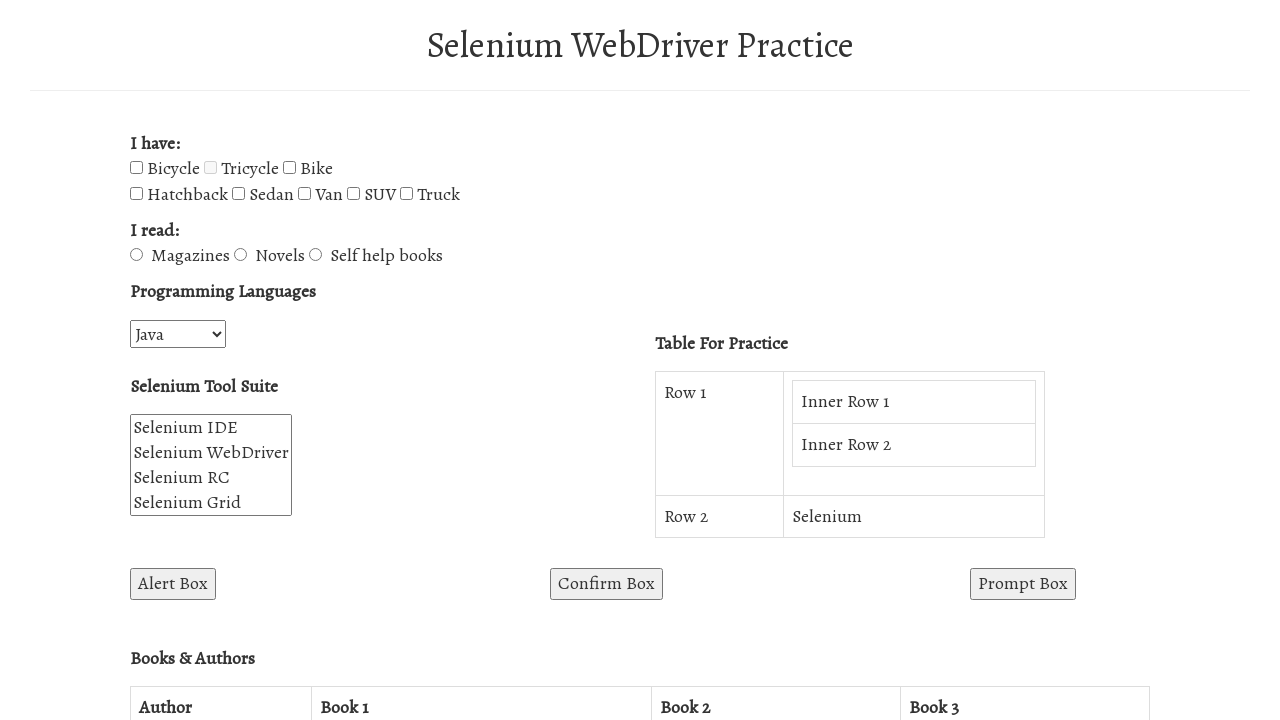

Retrieved all available options from the multi-select dropdown
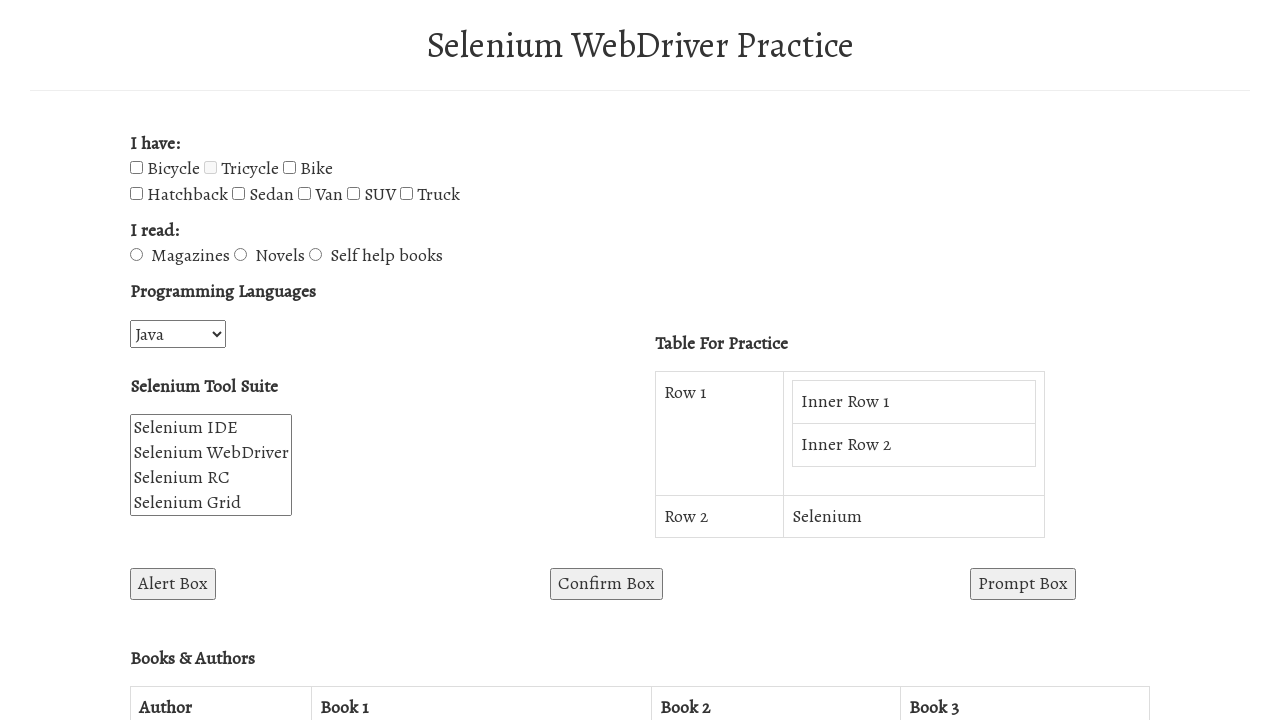

Selected the second option (index 1) from the multi-select dropdown on select[name='selenium_suite']
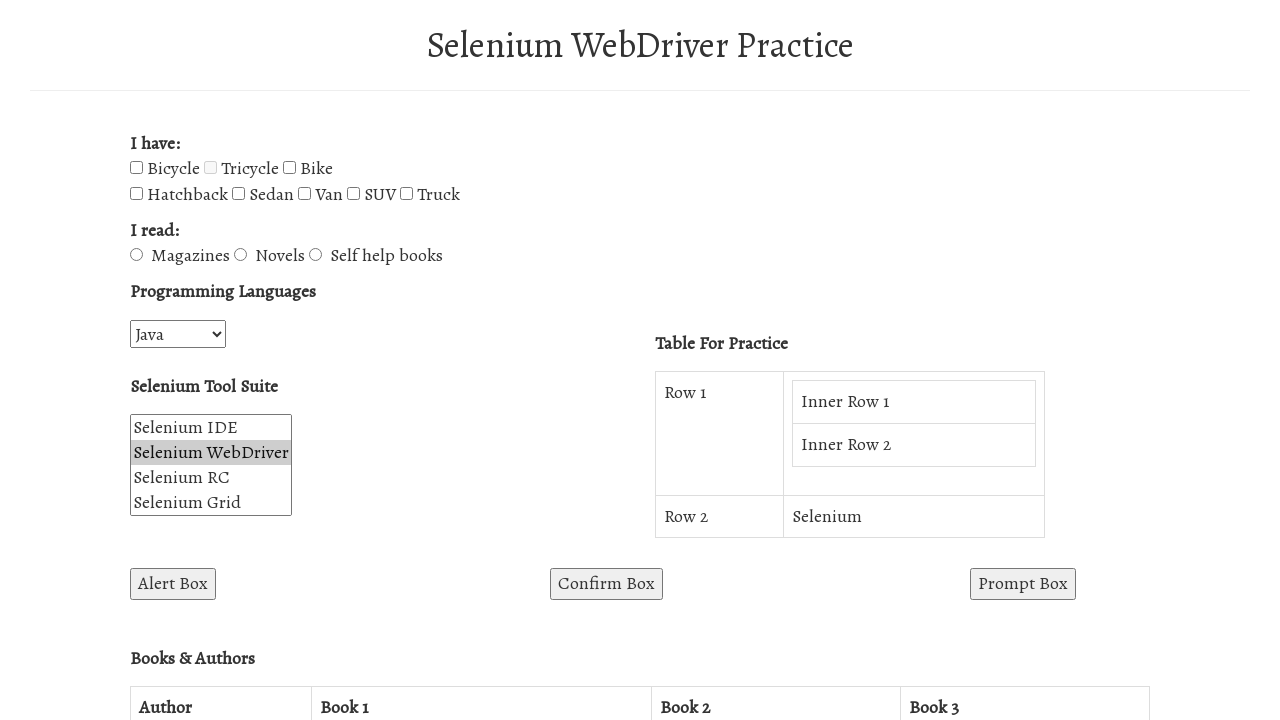

Prepared multiple values for selection (second and third options)
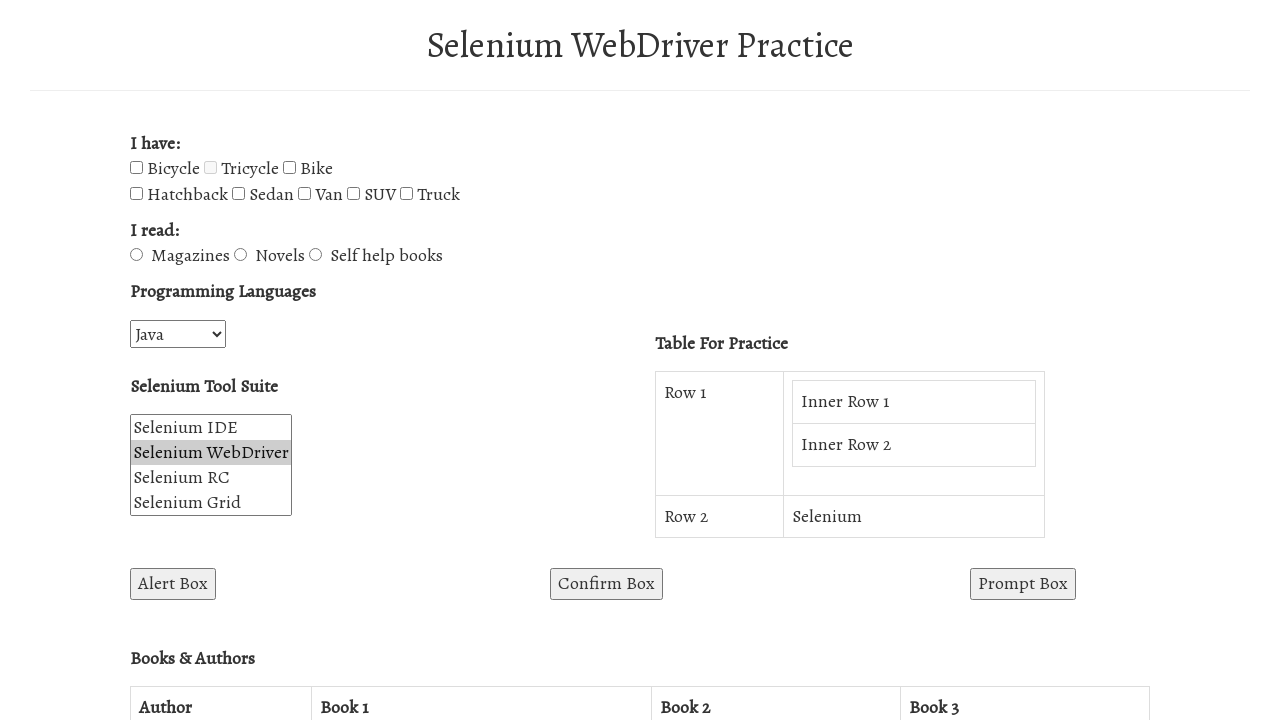

Selected multiple options (second and third) in the multi-select dropdown on select[name='selenium_suite']
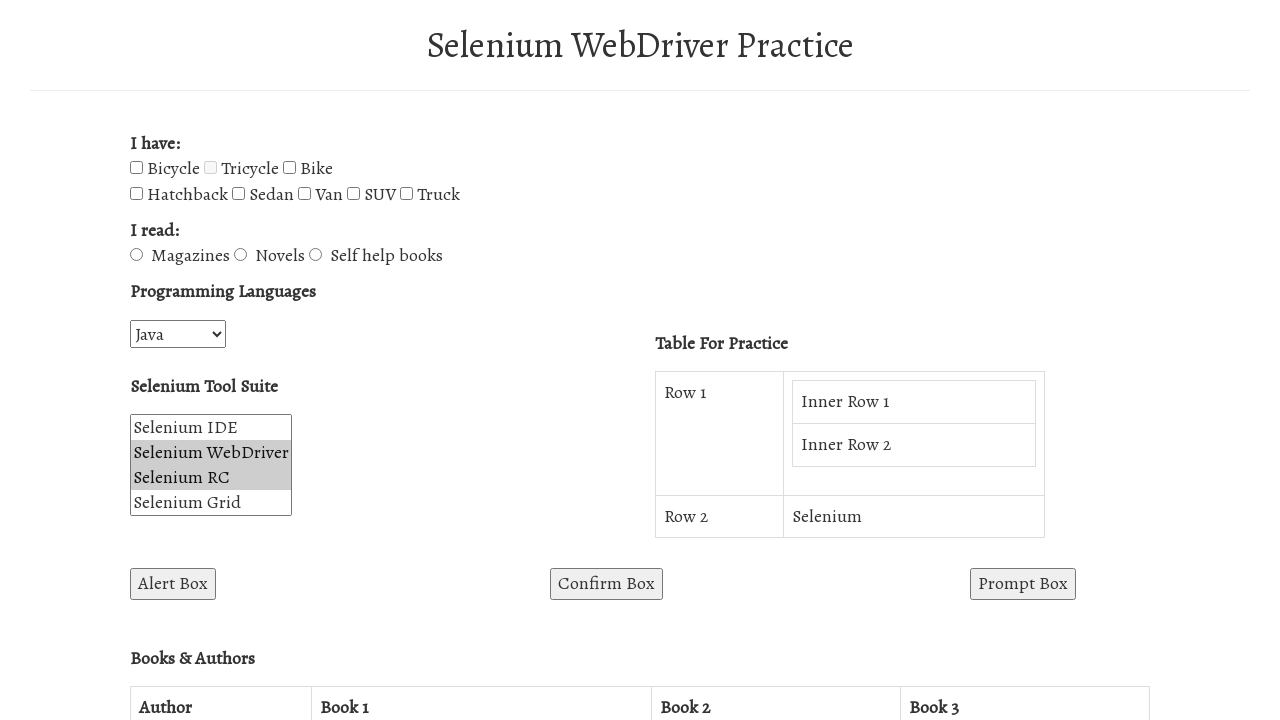

Verified that options are present in the multi-select dropdown
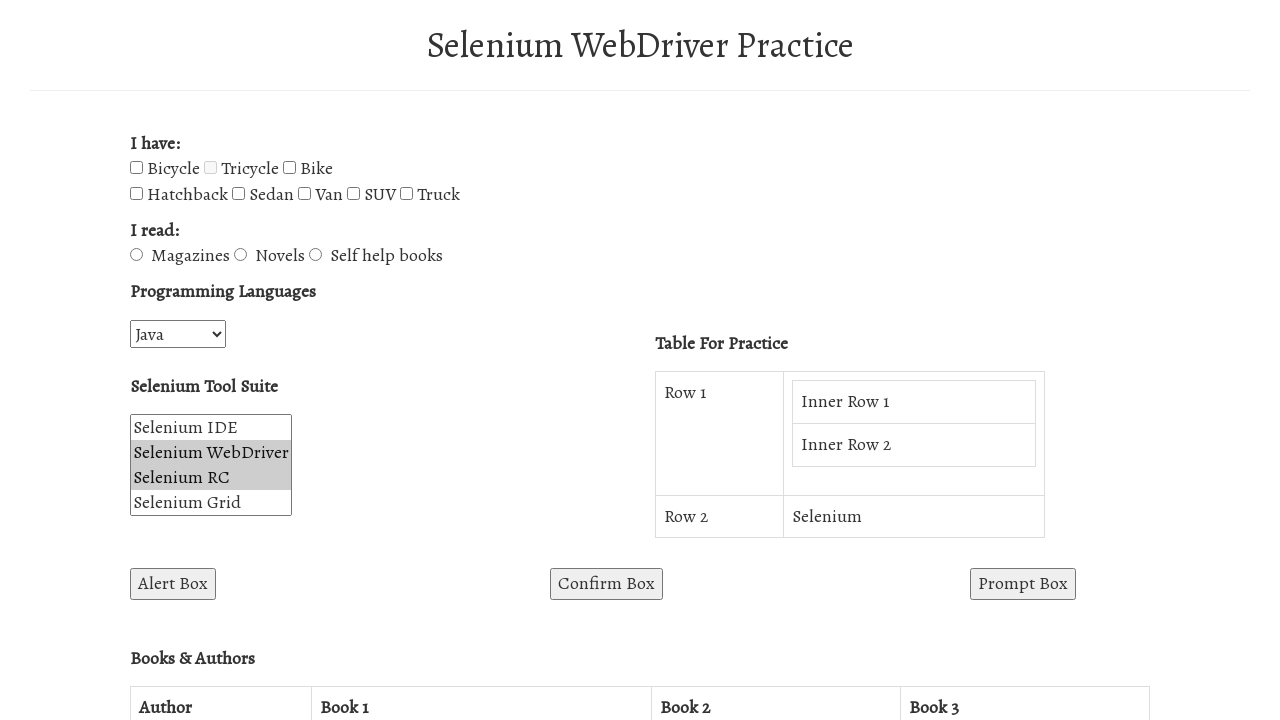

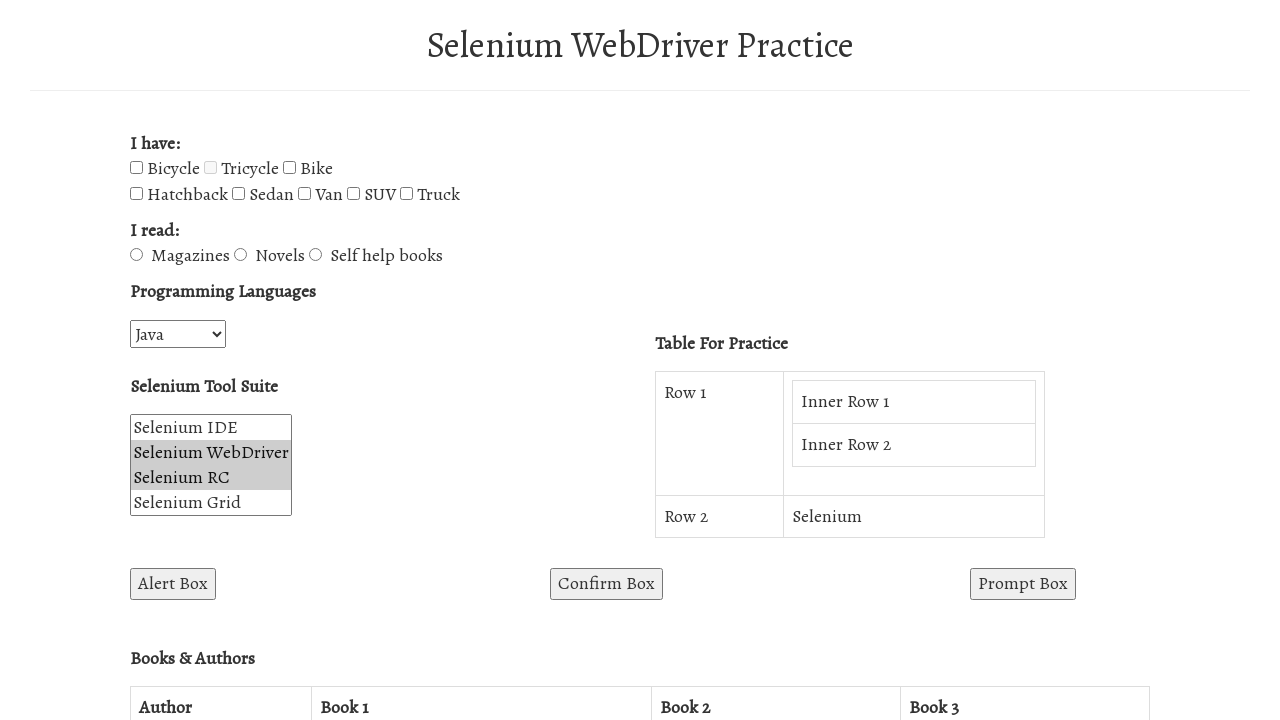